Tests marking all items as completed using the toggle-all checkbox

Starting URL: https://demo.playwright.dev/todomvc

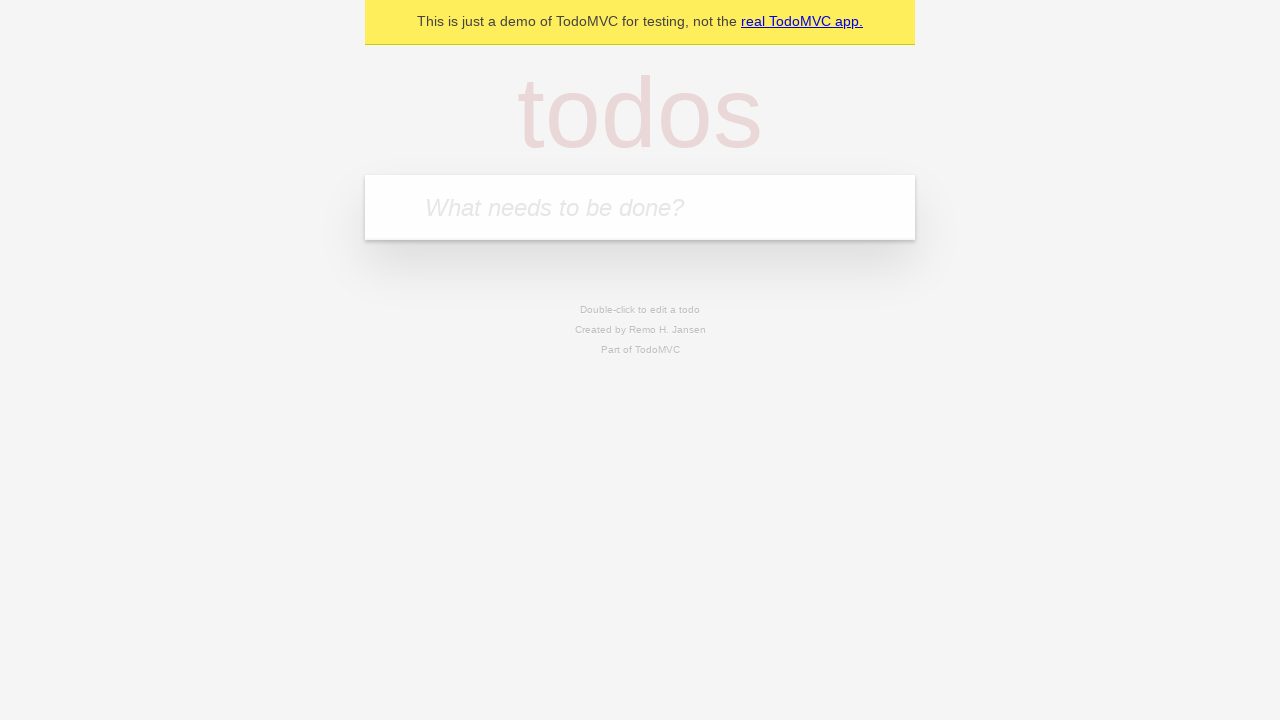

Filled todo input with 'buy some cheese' on internal:attr=[placeholder="What needs to be done?"i]
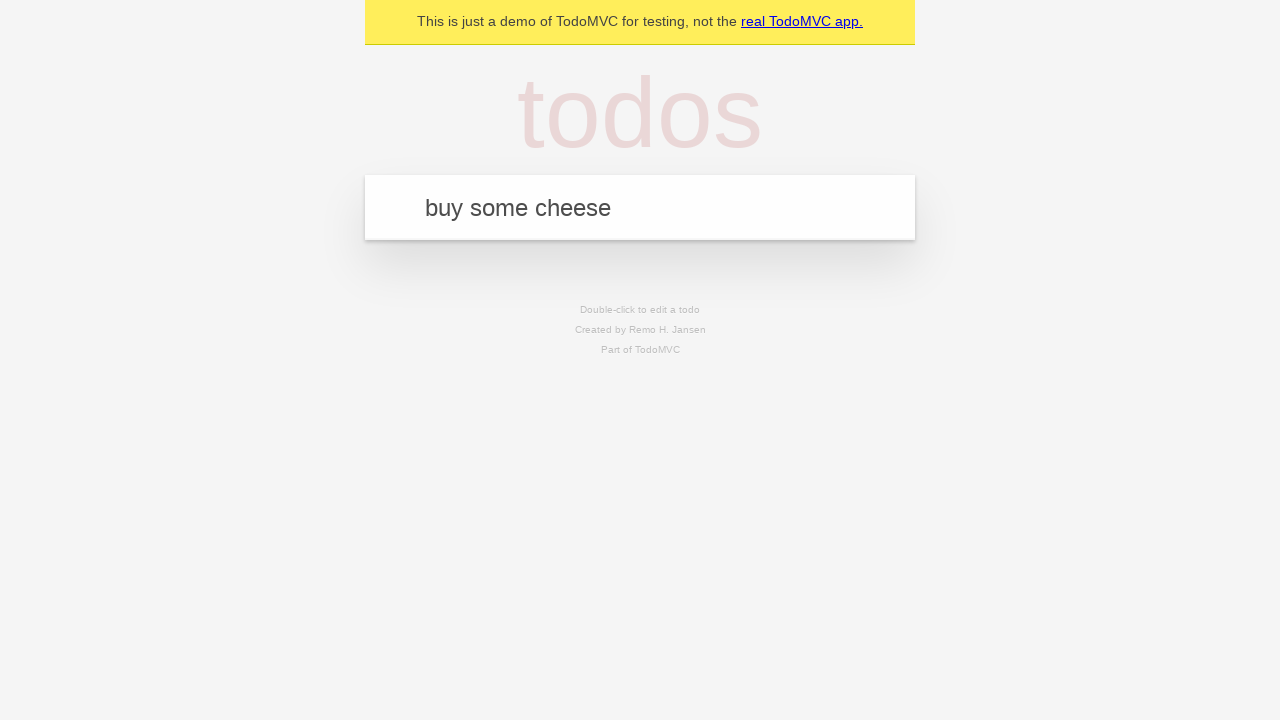

Pressed Enter to add first todo item on internal:attr=[placeholder="What needs to be done?"i]
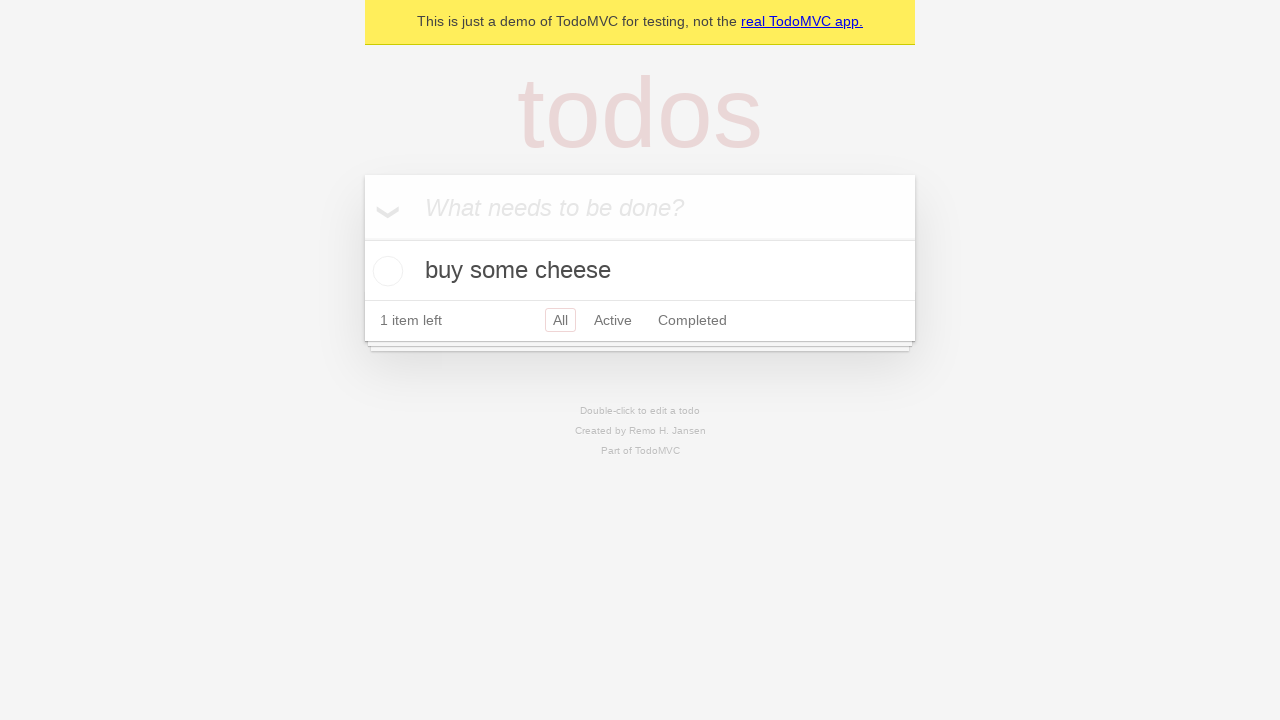

Filled todo input with 'feed the cat' on internal:attr=[placeholder="What needs to be done?"i]
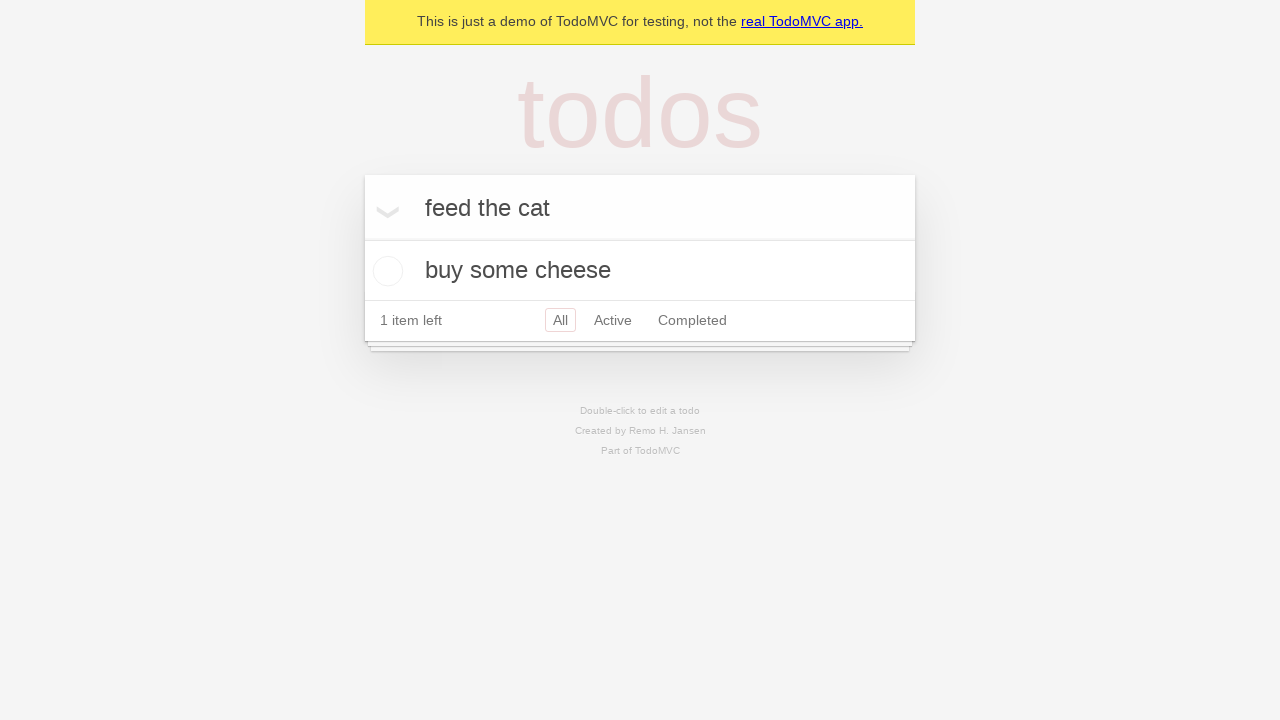

Pressed Enter to add second todo item on internal:attr=[placeholder="What needs to be done?"i]
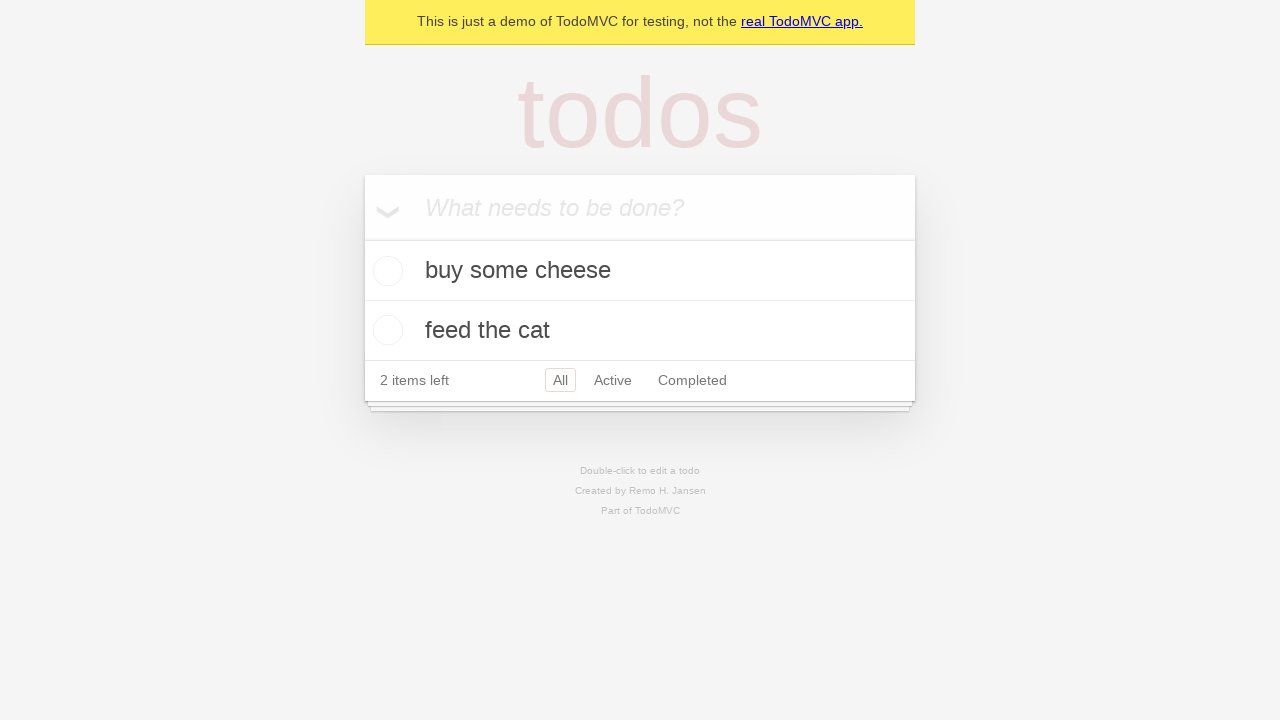

Filled todo input with 'book a doctors appointment' on internal:attr=[placeholder="What needs to be done?"i]
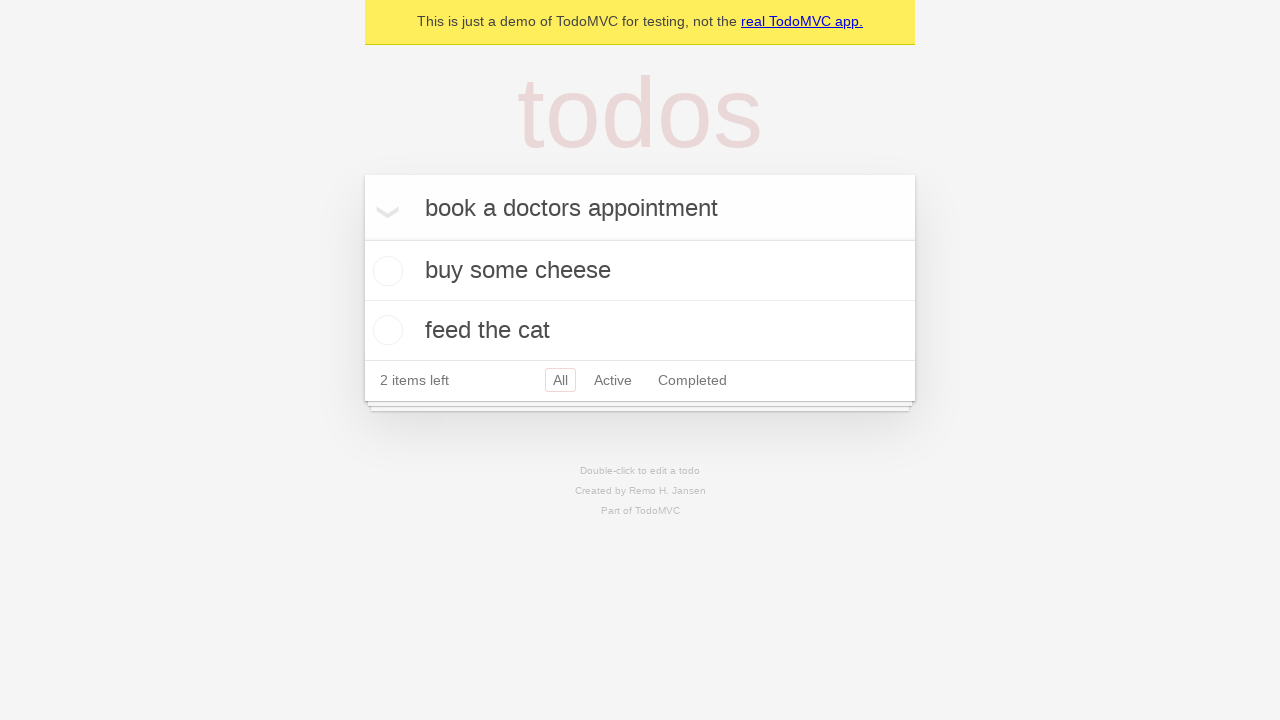

Pressed Enter to add third todo item on internal:attr=[placeholder="What needs to be done?"i]
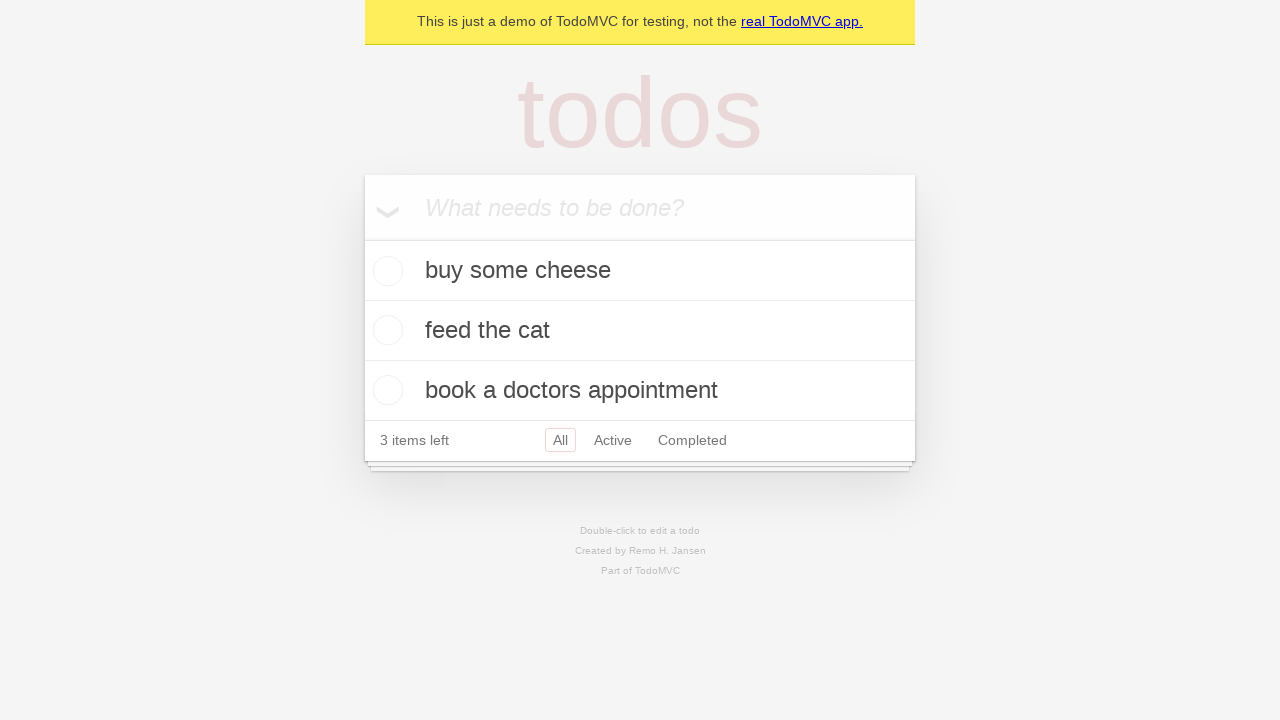

Waited for all three todo items to appear
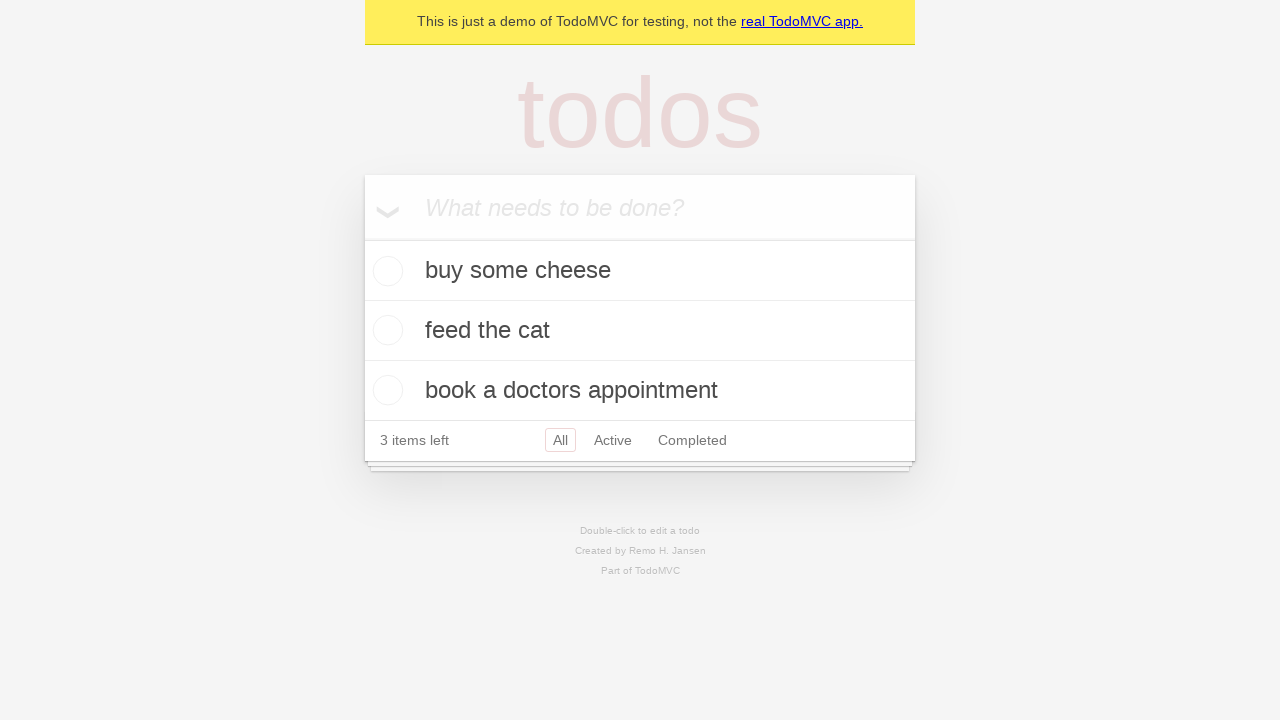

Clicked toggle-all checkbox to mark all items as completed at (362, 238) on internal:label="Mark all as complete"i
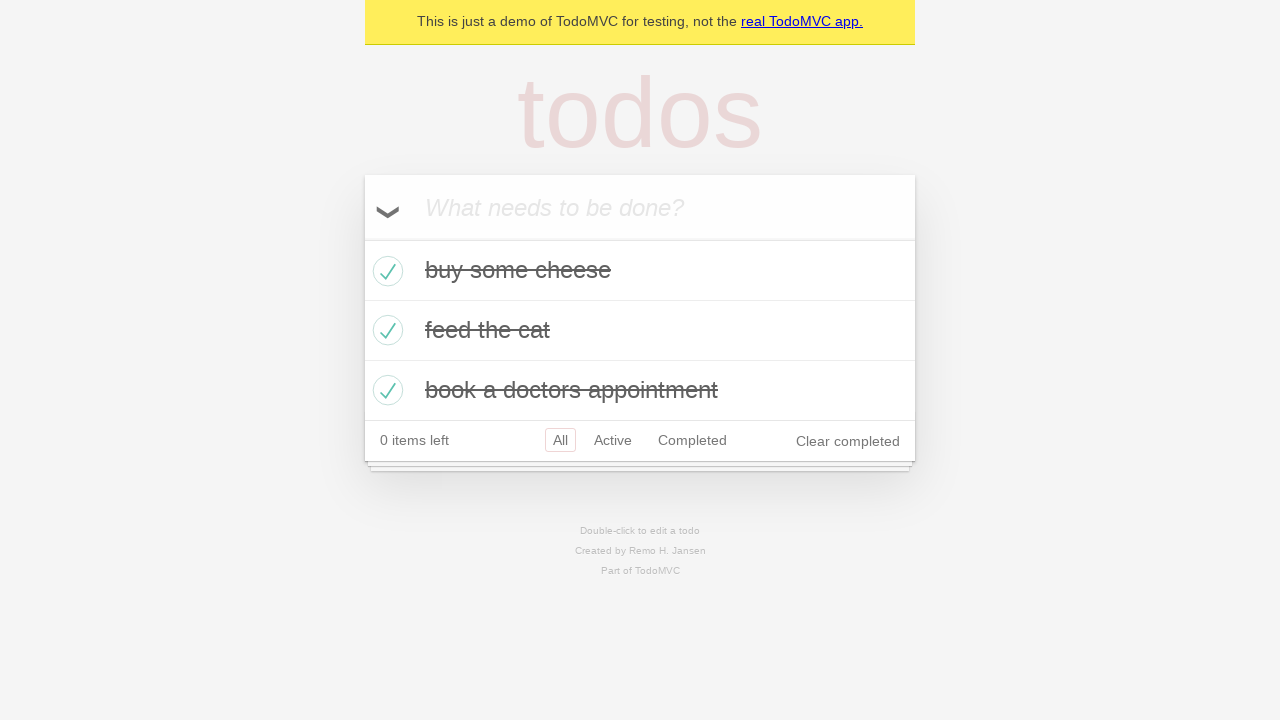

Waited for all todo items to show completed state
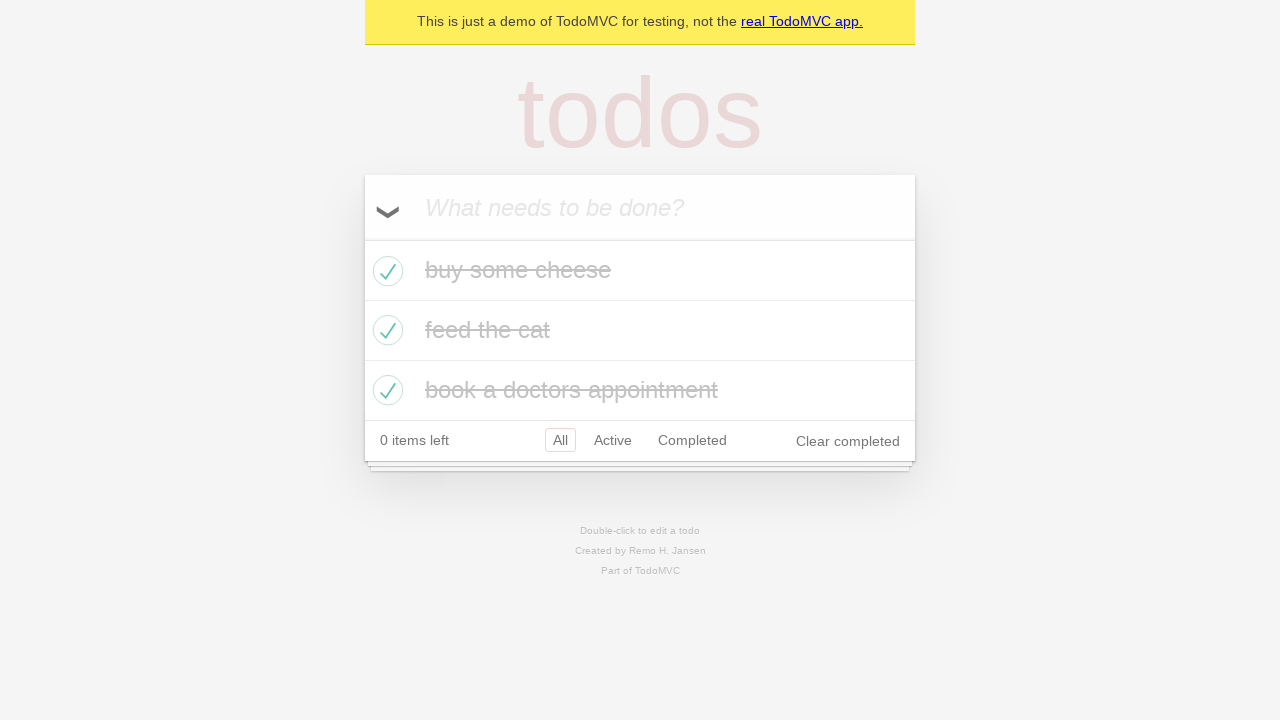

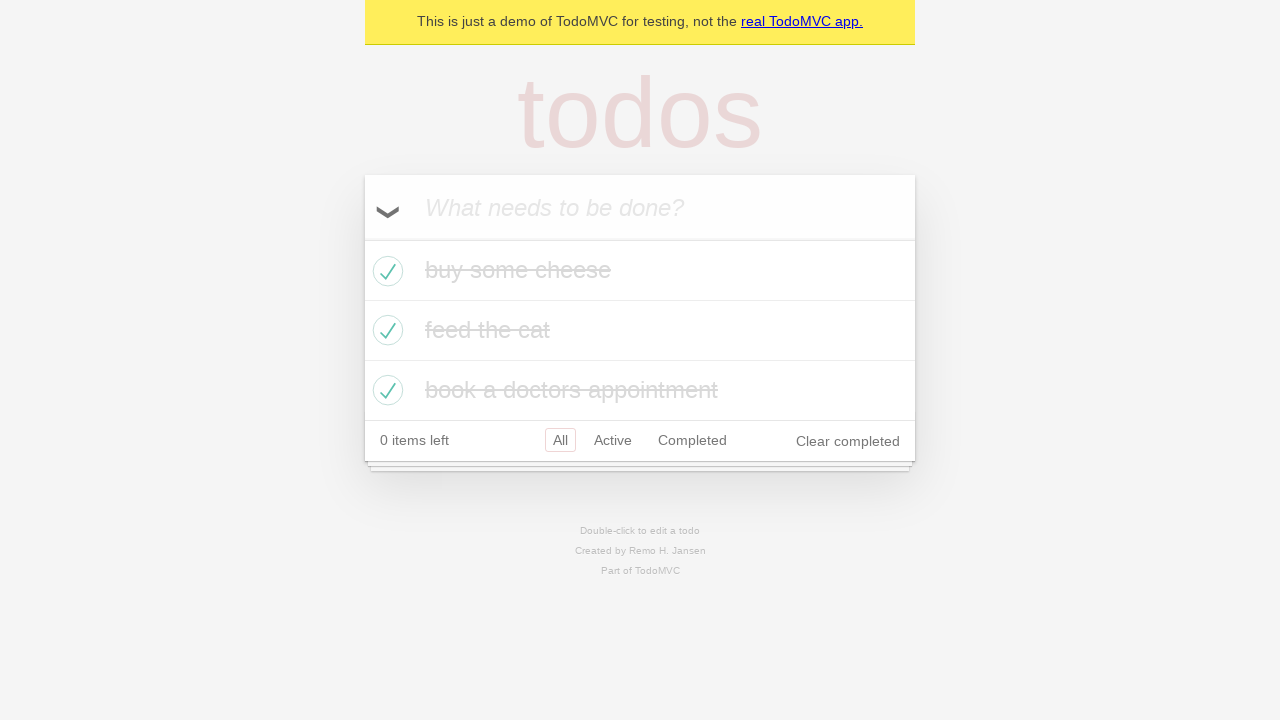